Tests clicking various buttons on a page with a challenging DOM structure and iterates through table data

Starting URL: http://the-internet.herokuapp.com/challenging_dom

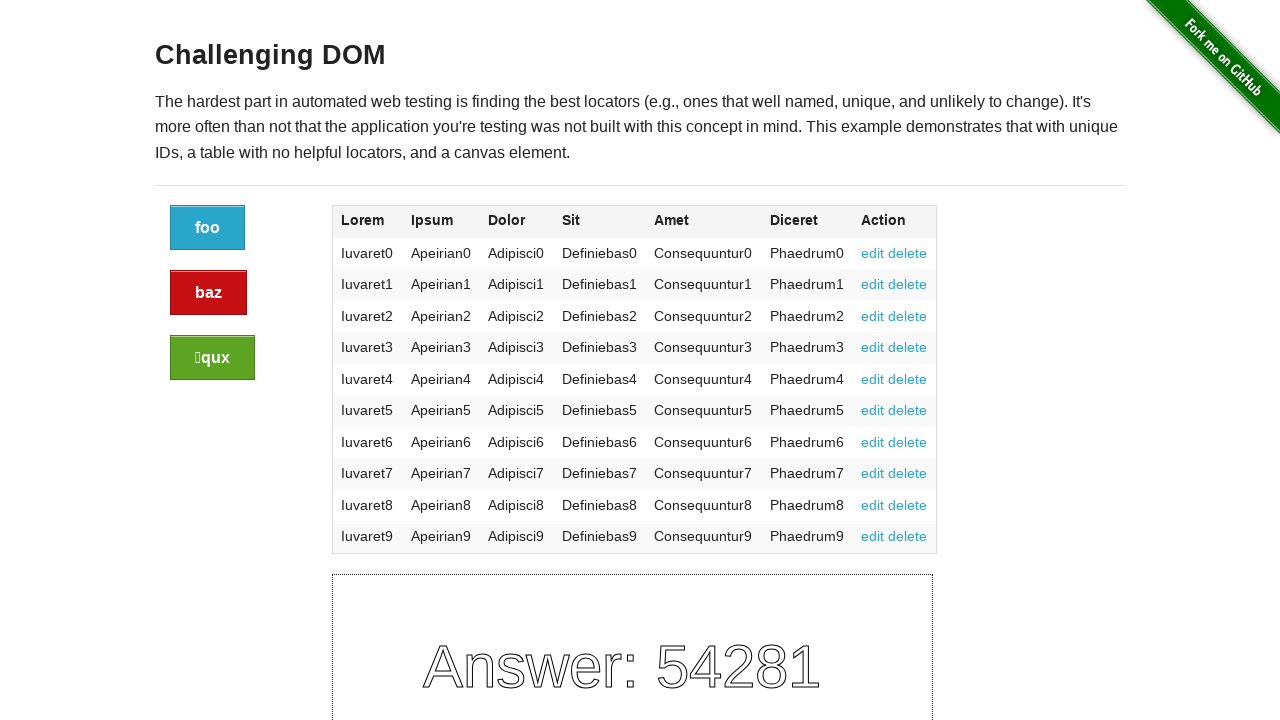

Clicked the first button at (208, 228) on a.button
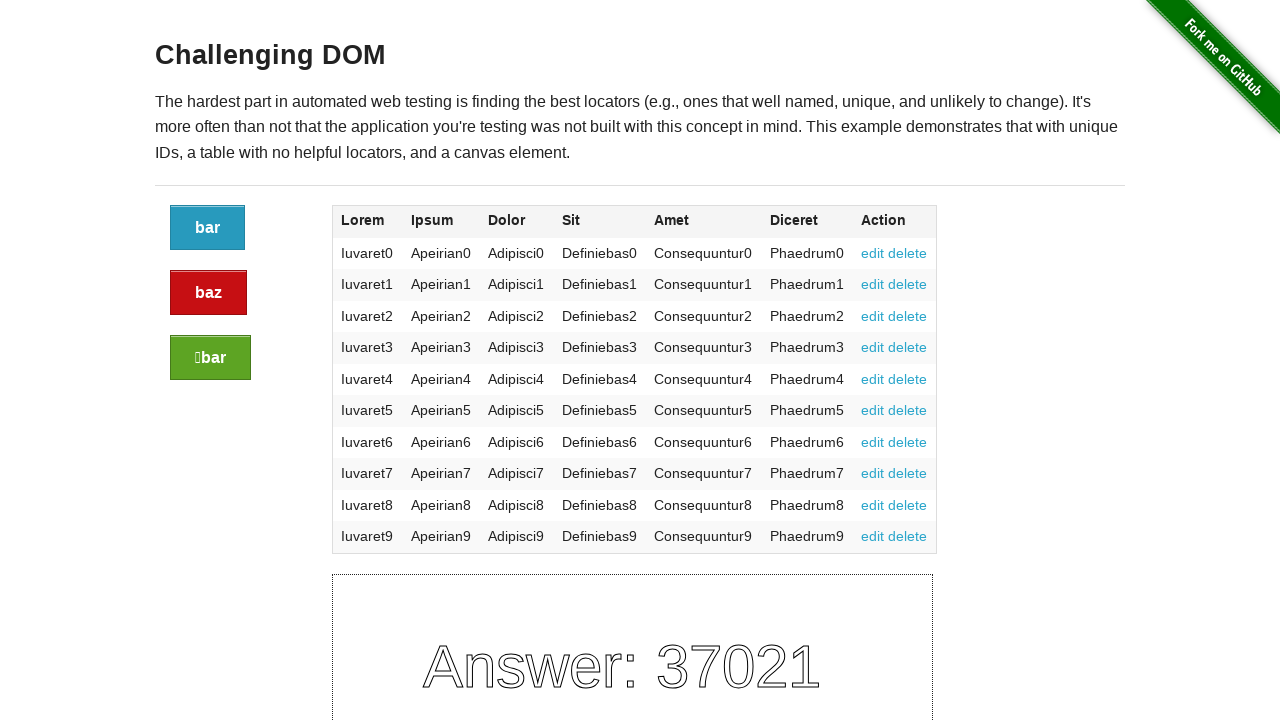

Clicked the alert button at (208, 293) on a.button.alert
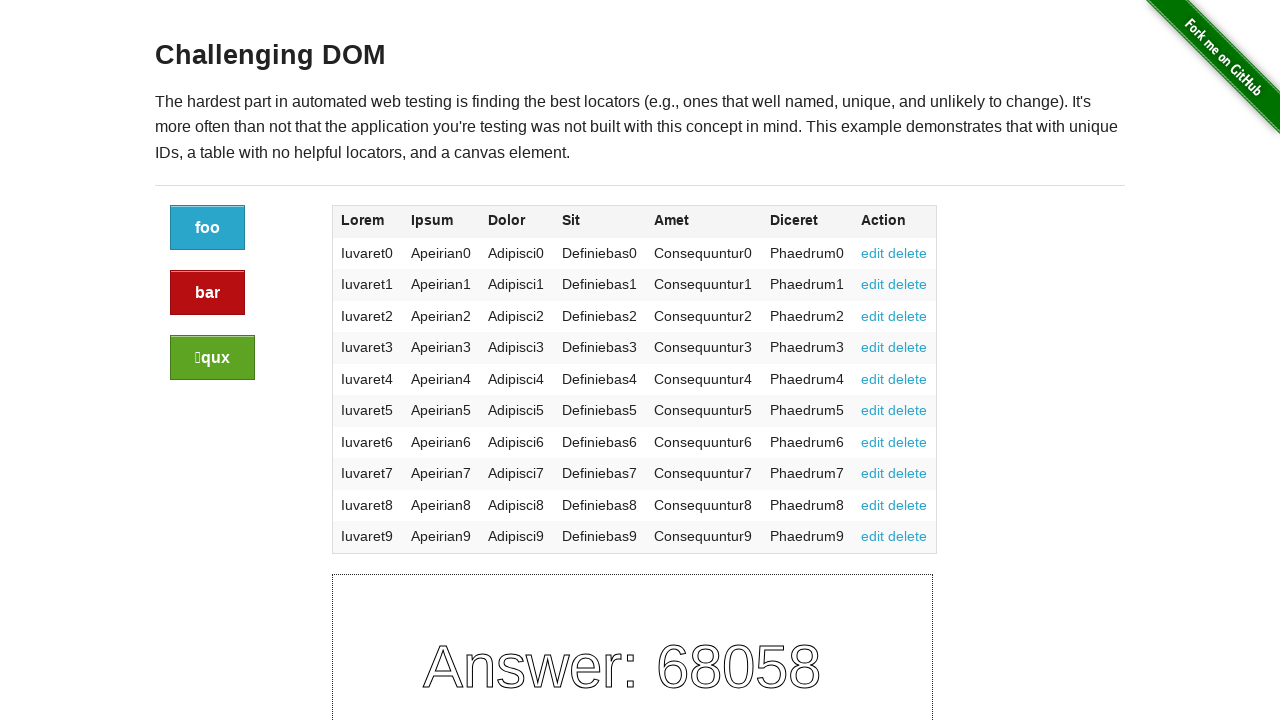

Clicked the success button at (212, 358) on a.button.success
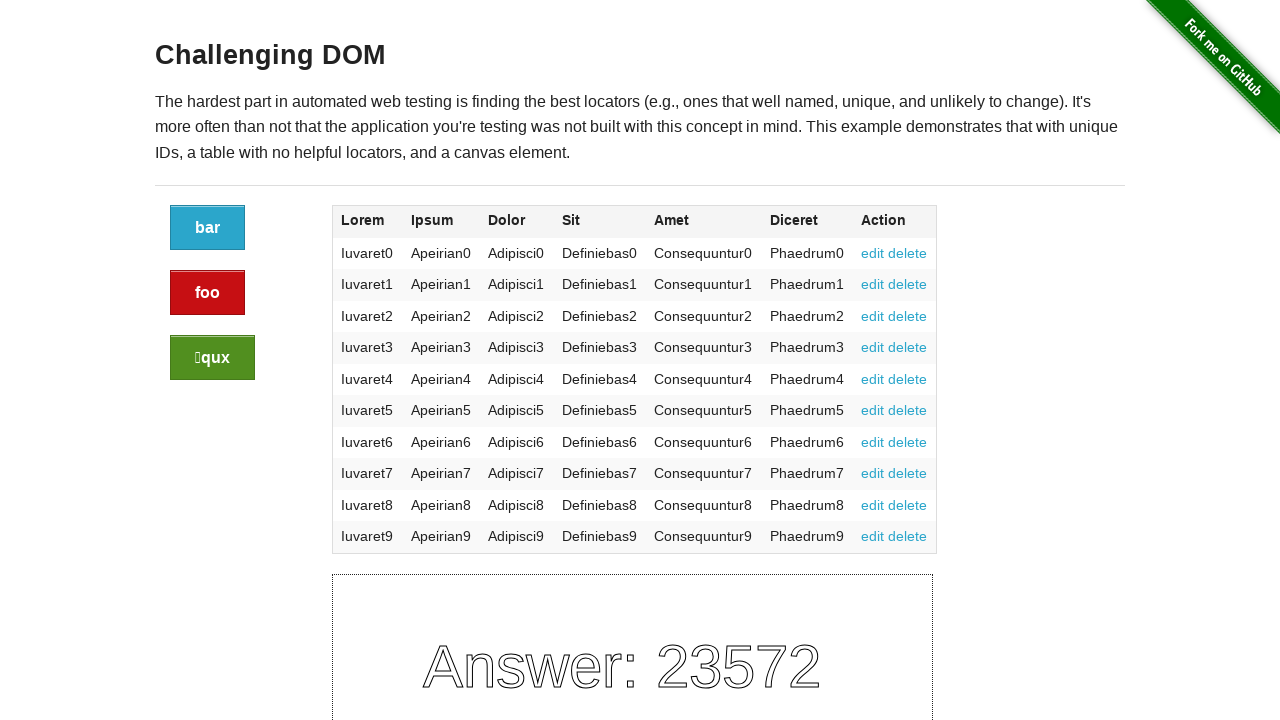

Retrieved text from row 1, 4th column: Definiebas0
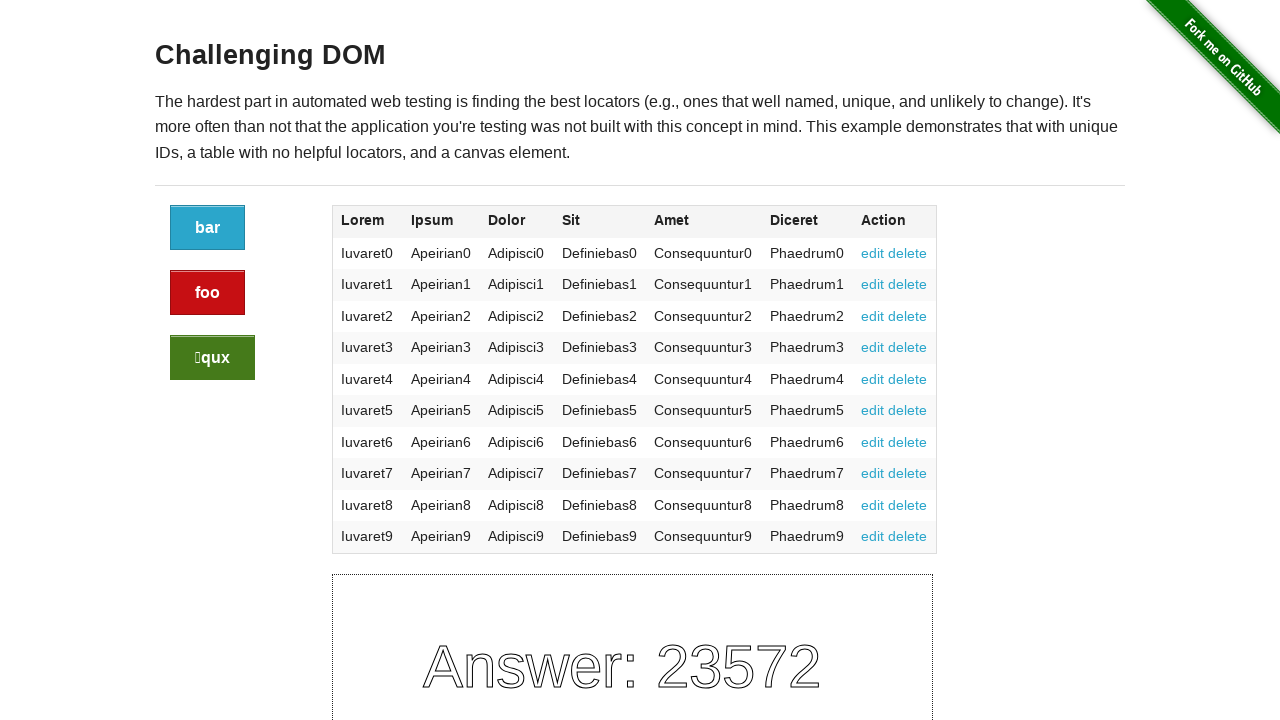

Retrieved text from row 2, 4th column: Definiebas1
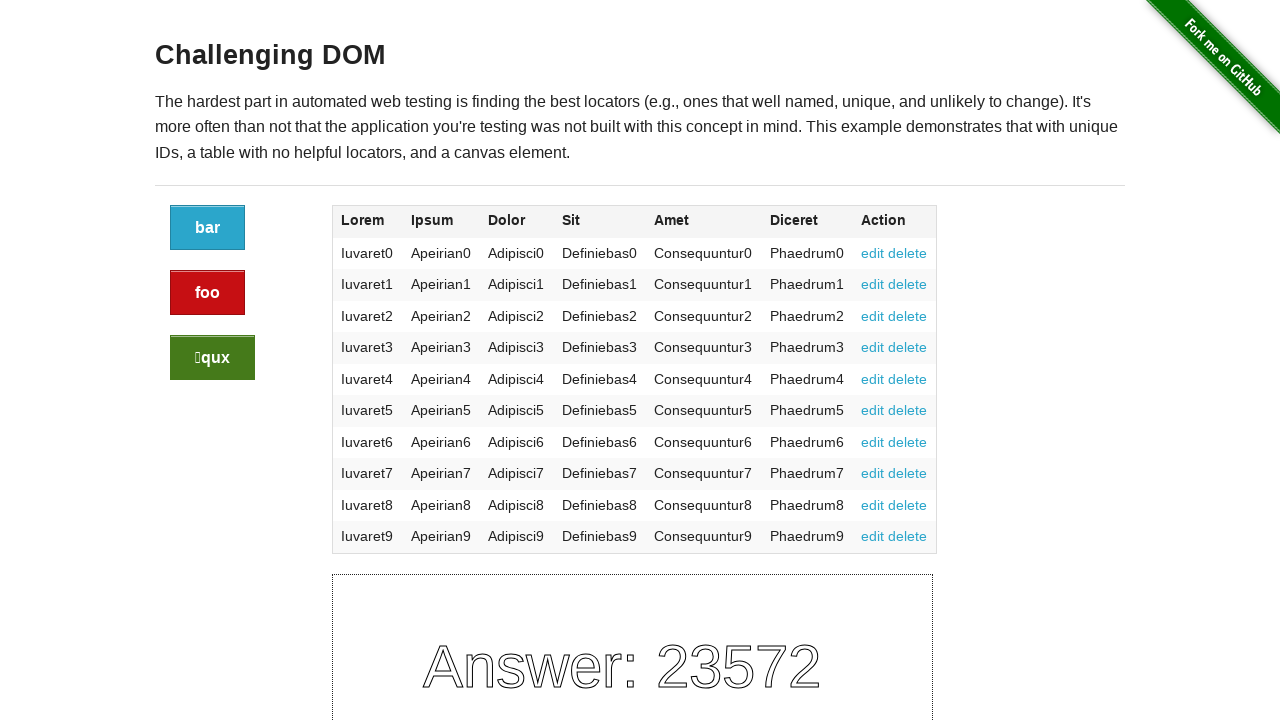

Retrieved text from row 3, 4th column: Definiebas2
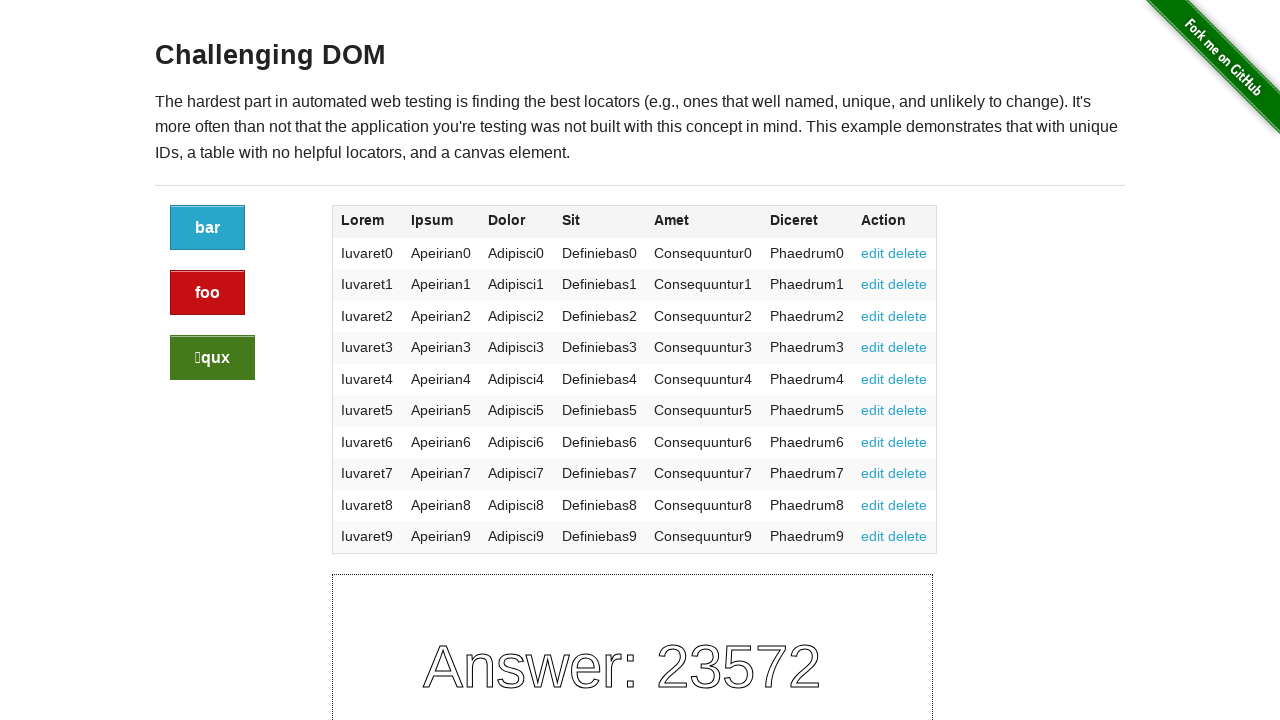

Retrieved text from row 4, 4th column: Definiebas3
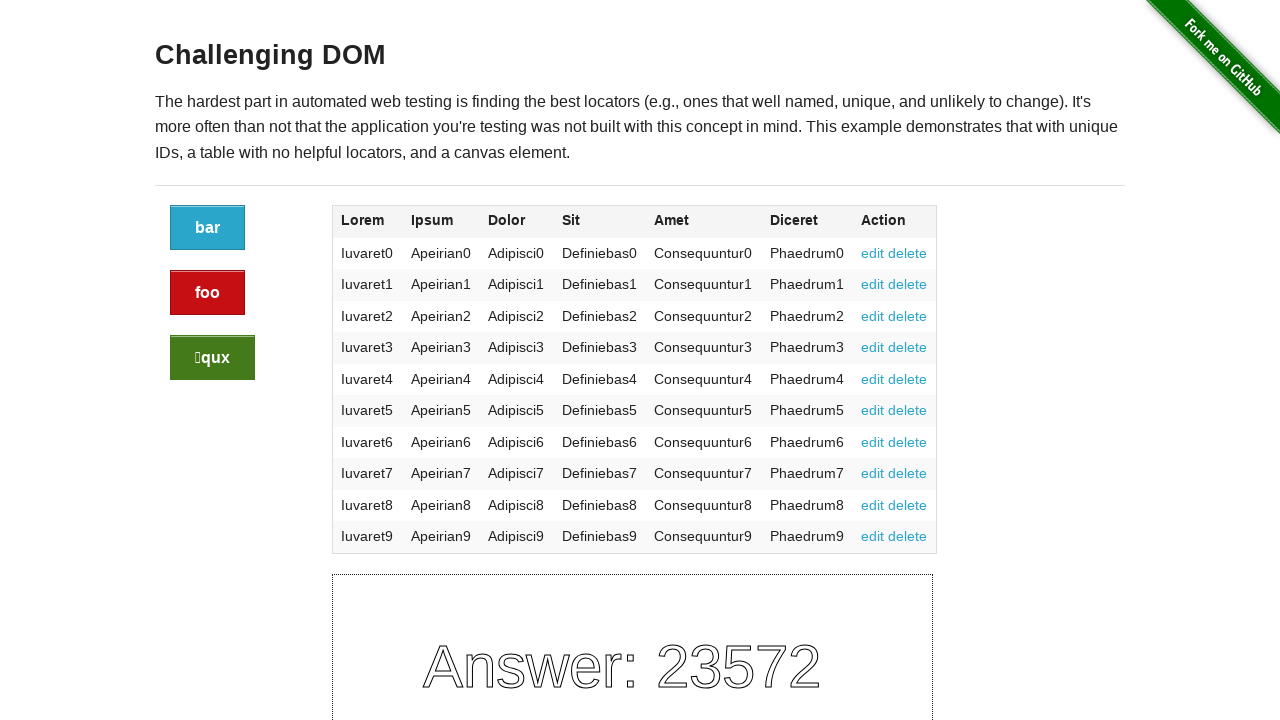

Retrieved text from row 5, 4th column: Definiebas4
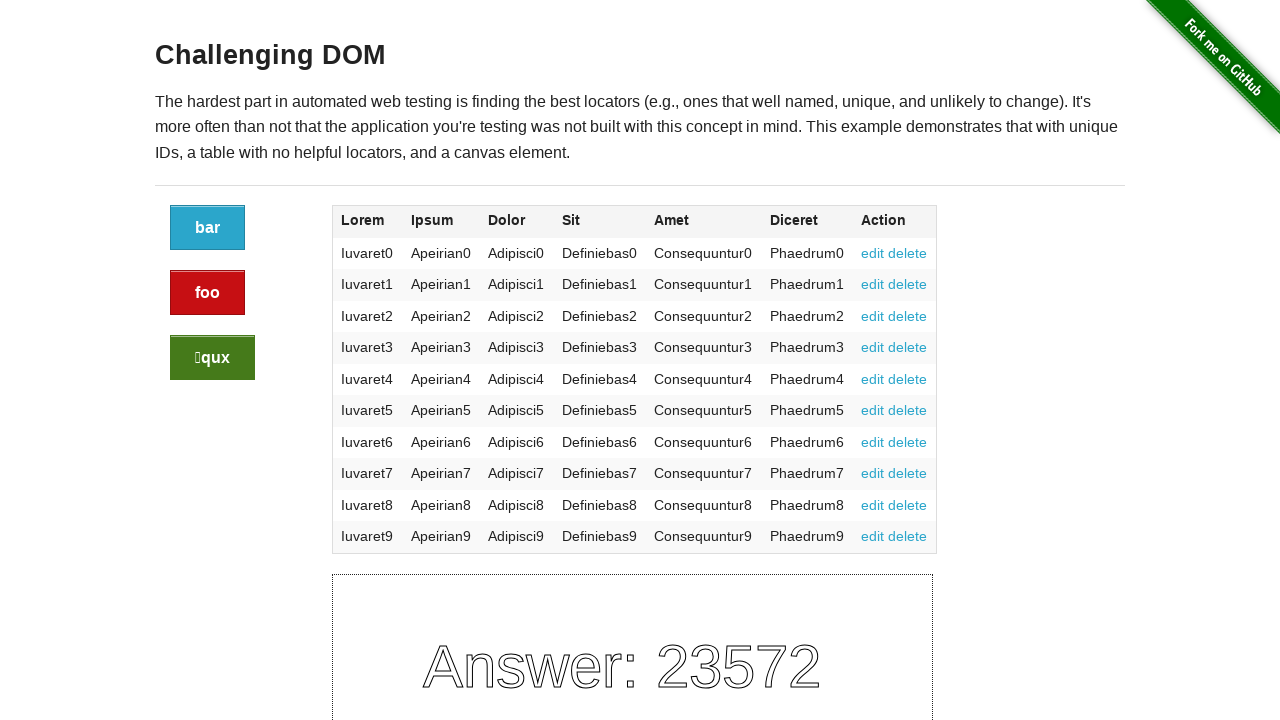

Retrieved text from row 6, 4th column: Definiebas5
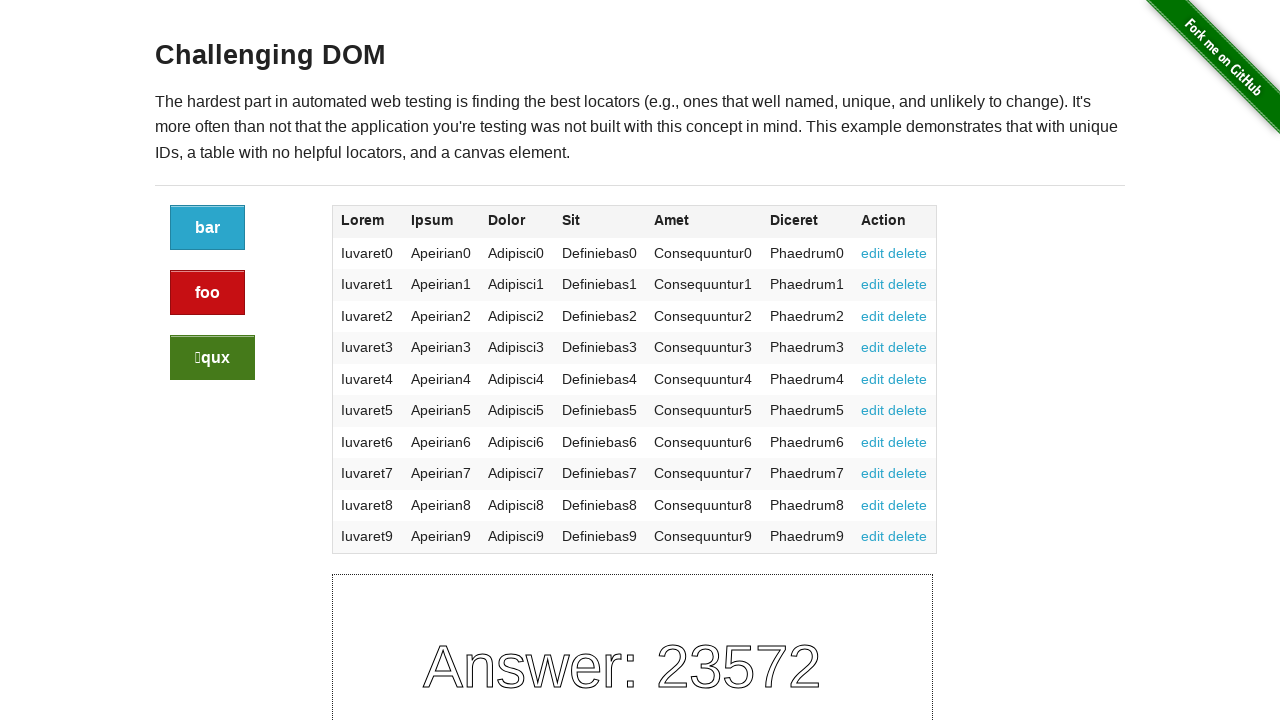

Retrieved text from row 7, 4th column: Definiebas6
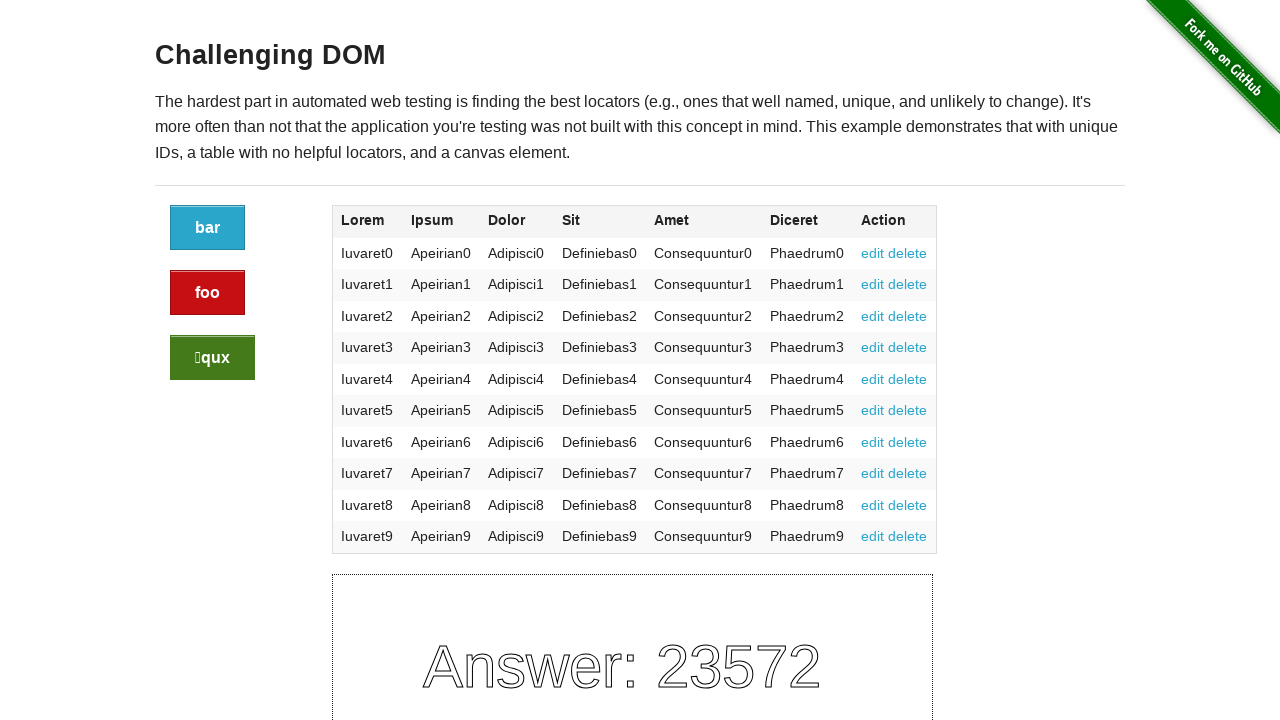

Retrieved text from row 8, 4th column: Definiebas7
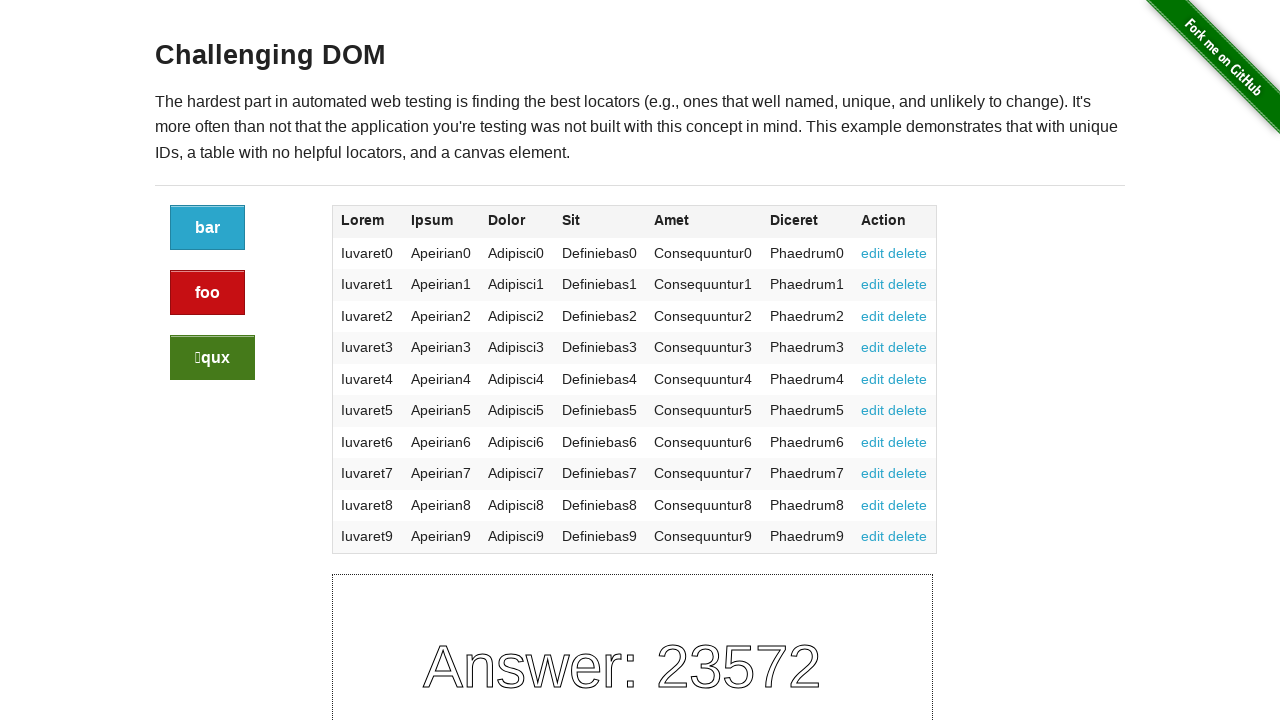

Retrieved text from row 9, 4th column: Definiebas8
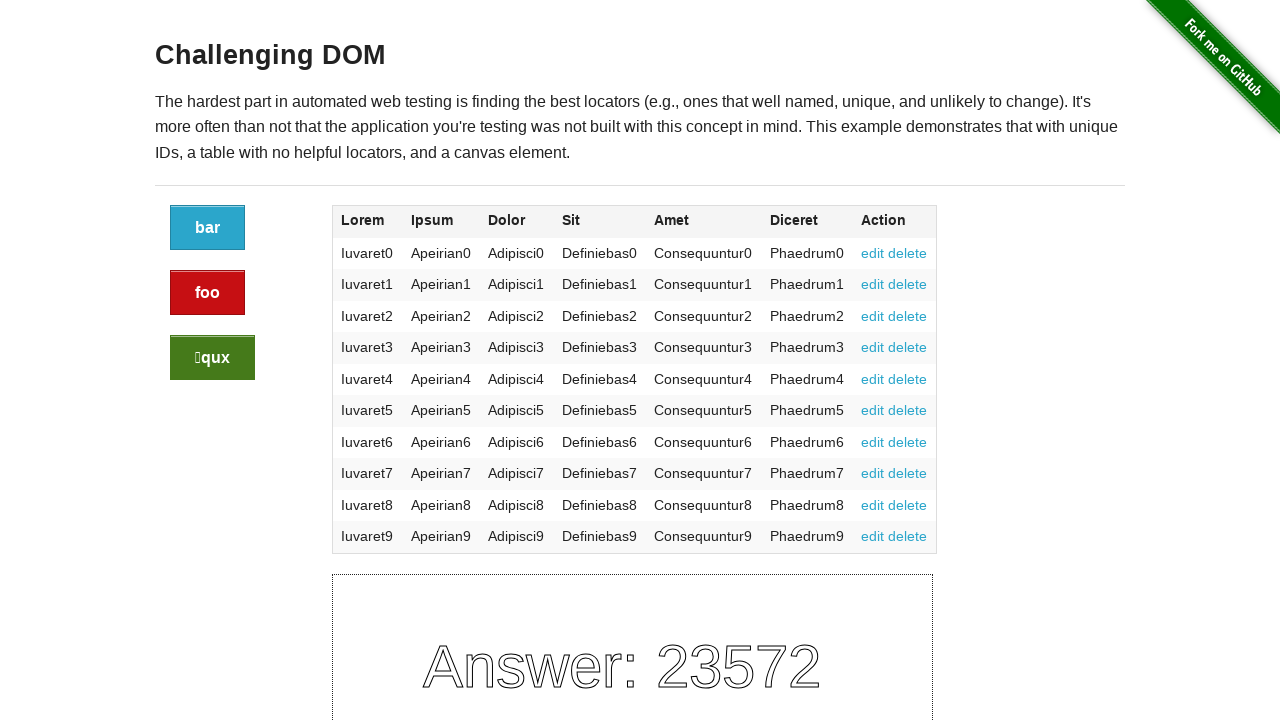

Retrieved text from row 10, 4th column: Definiebas9
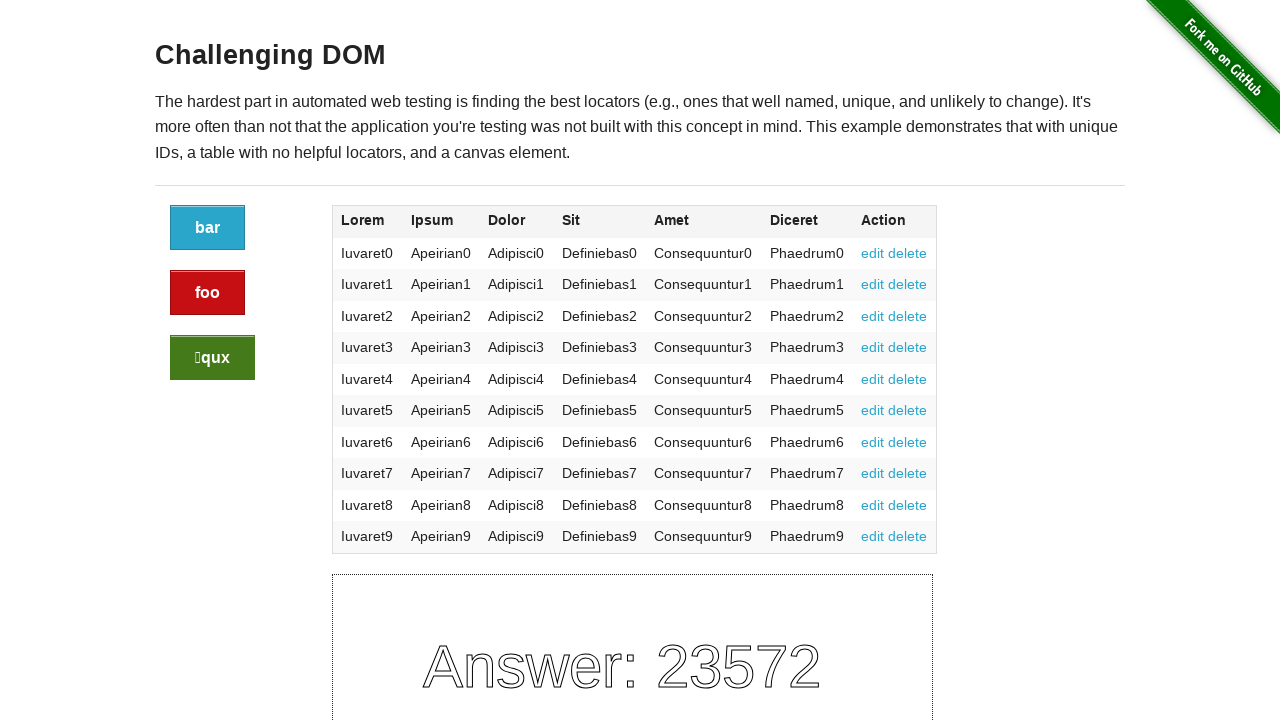

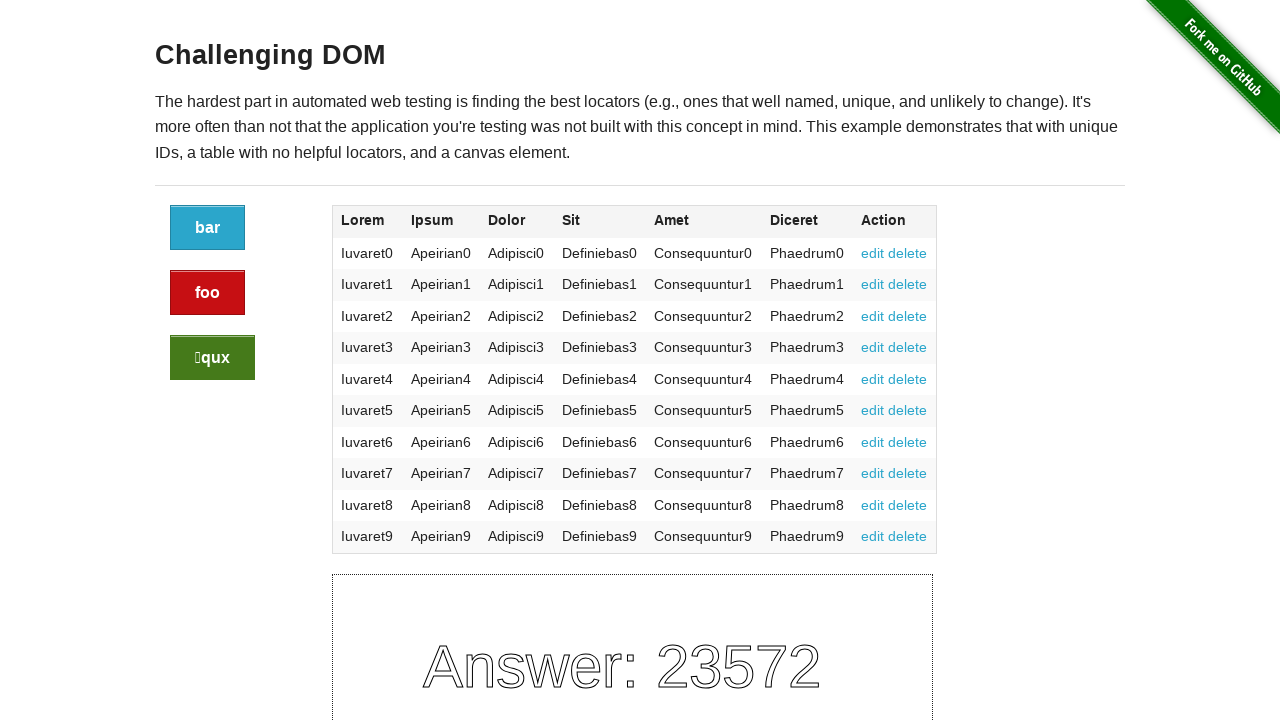